Navigates to the Greenstech Selenium course content page and verifies the page loads by checking the URL

Starting URL: http://greenstech.in/selenium-course-content.html

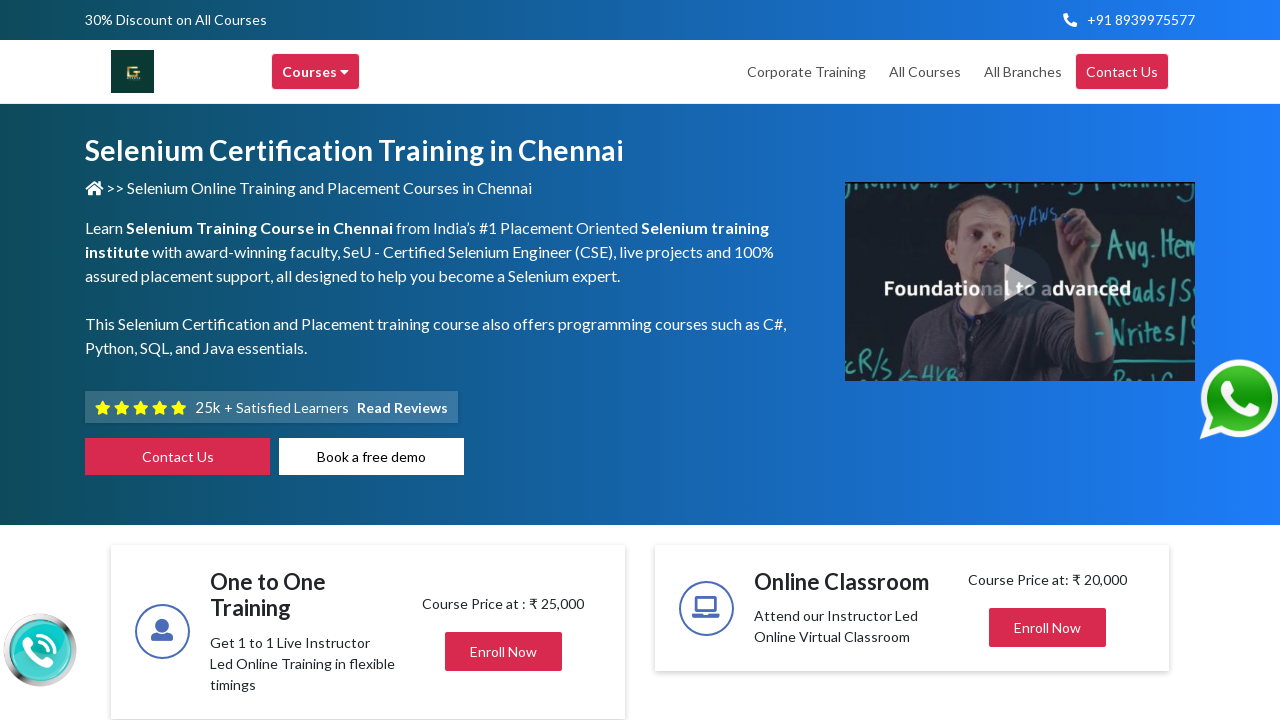

Waited for page DOM content to load
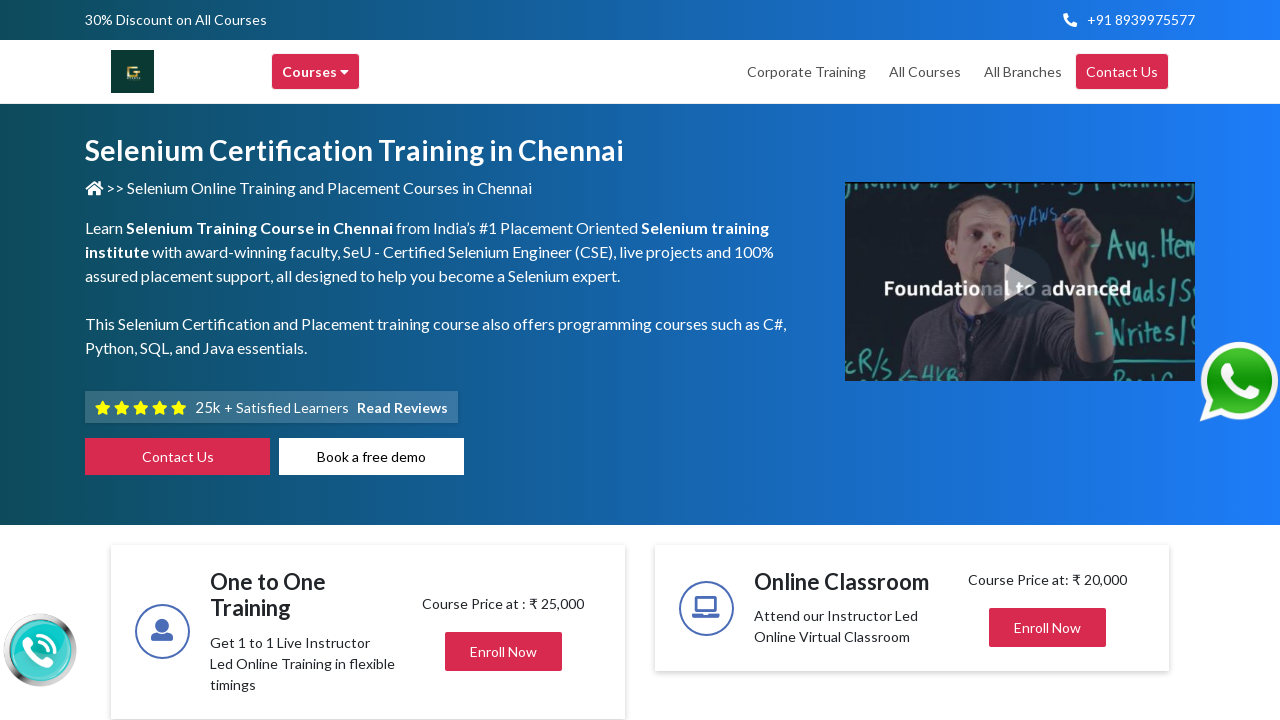

Retrieved current page URL
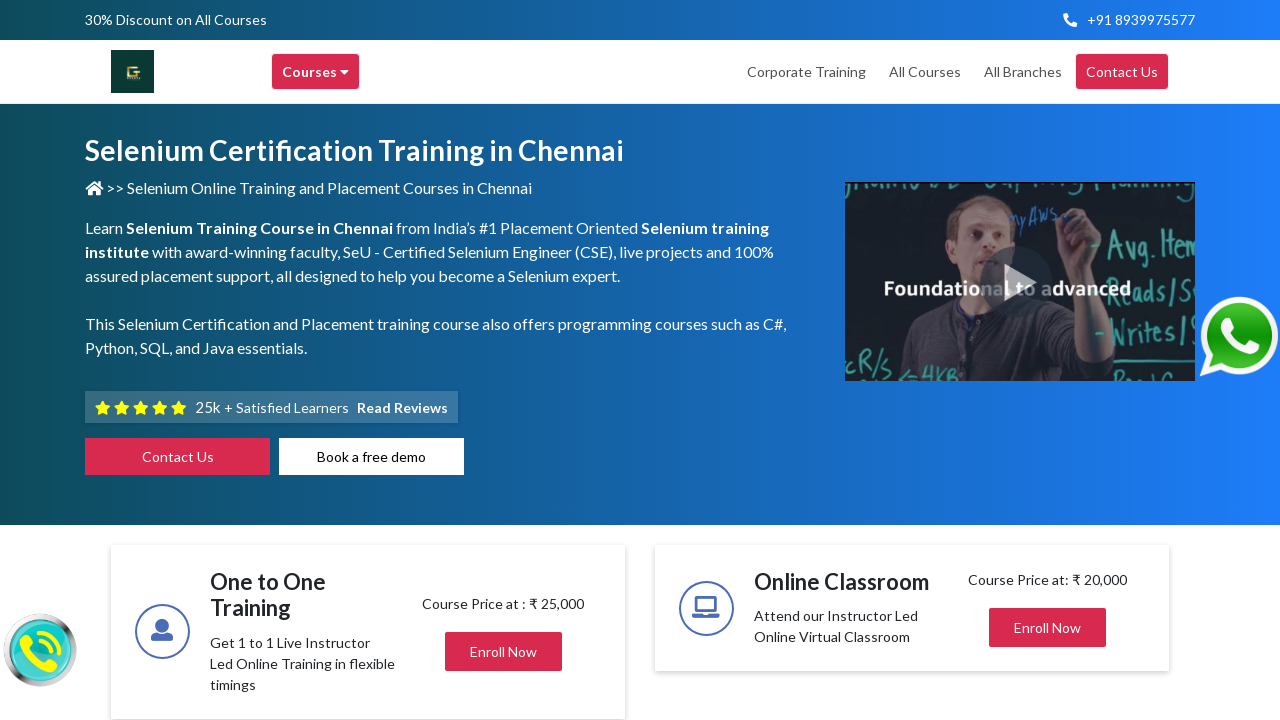

Verified URL contains 'selenium-course-content'
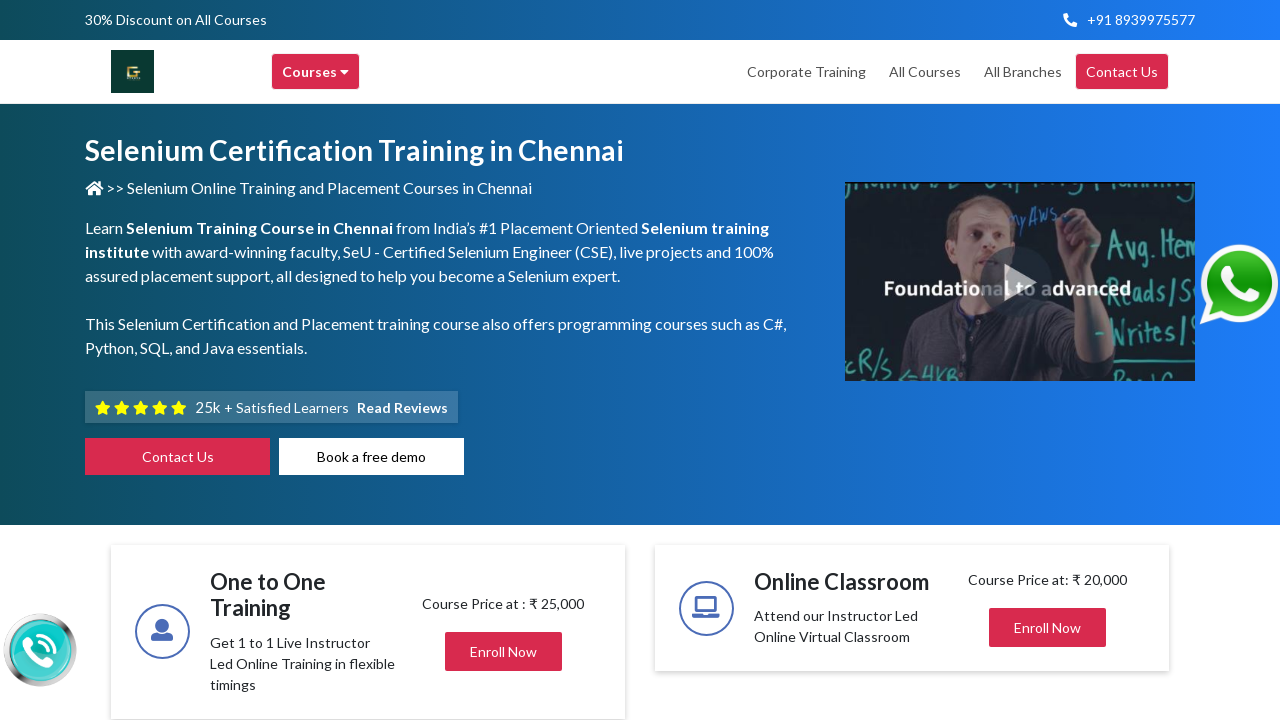

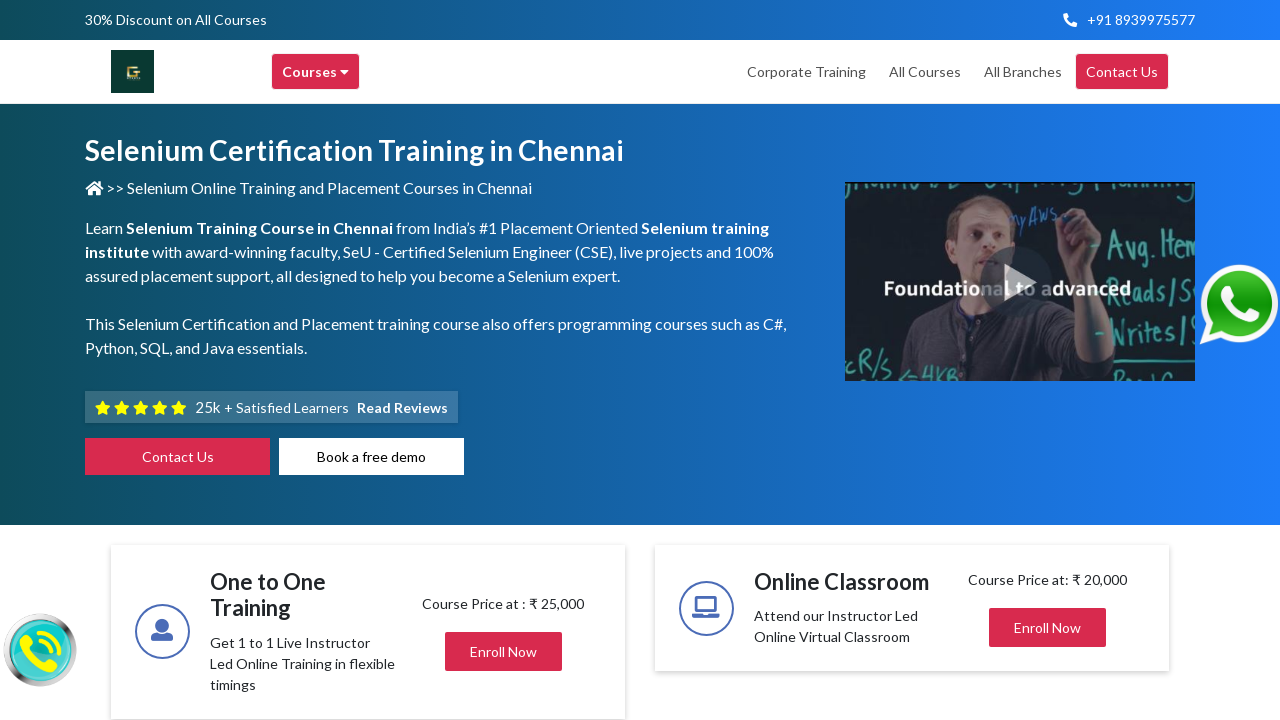